Tests navigation on an e-commerce site by clicking the user menu icon to open the login modal, then clicking on a secondary link (likely "Create Account") within the modal.

Starting URL: http://www.advantageonlineshopping.com/#/

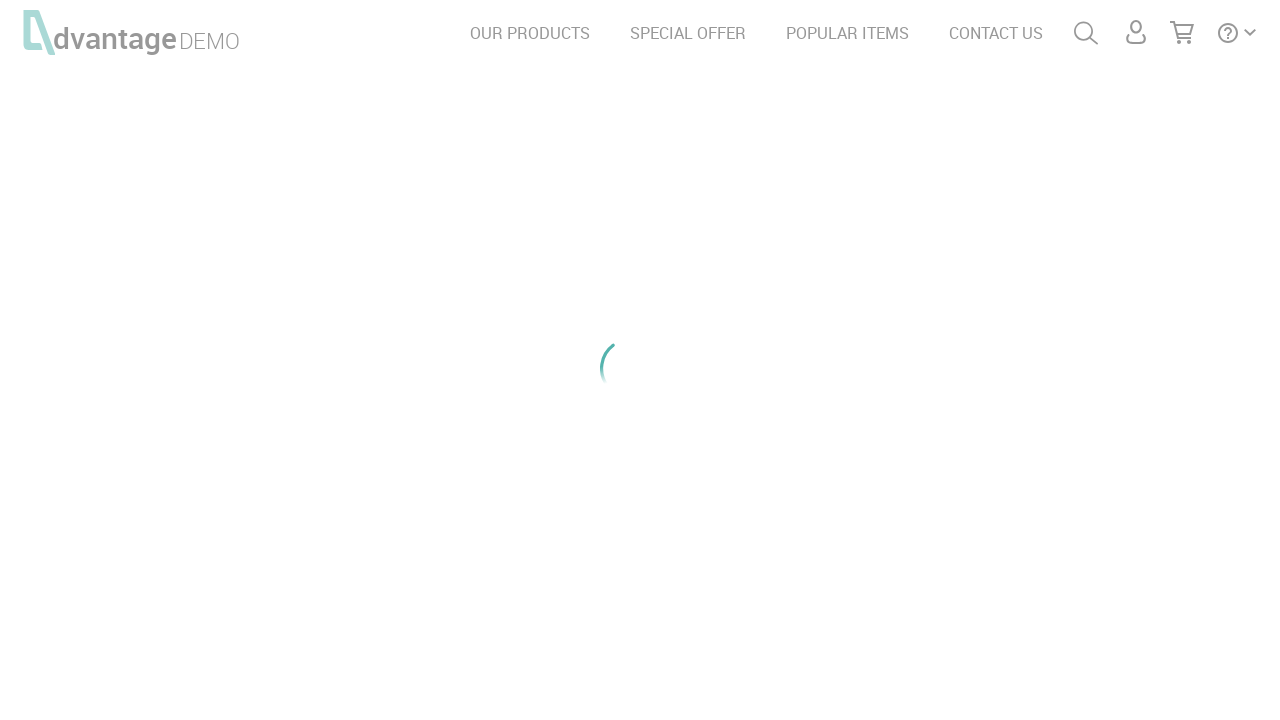

Clicked user menu icon to open login modal at (1136, 32) on #menuUser
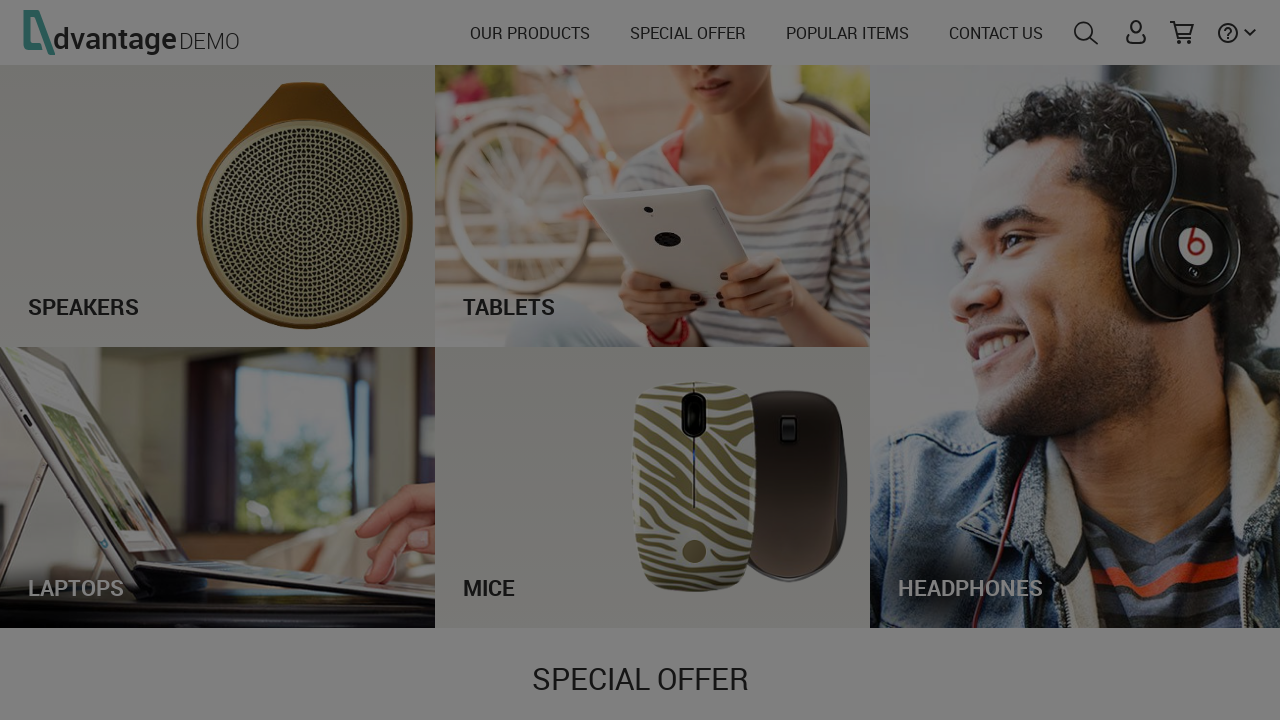

Waited 3 seconds for modal to appear
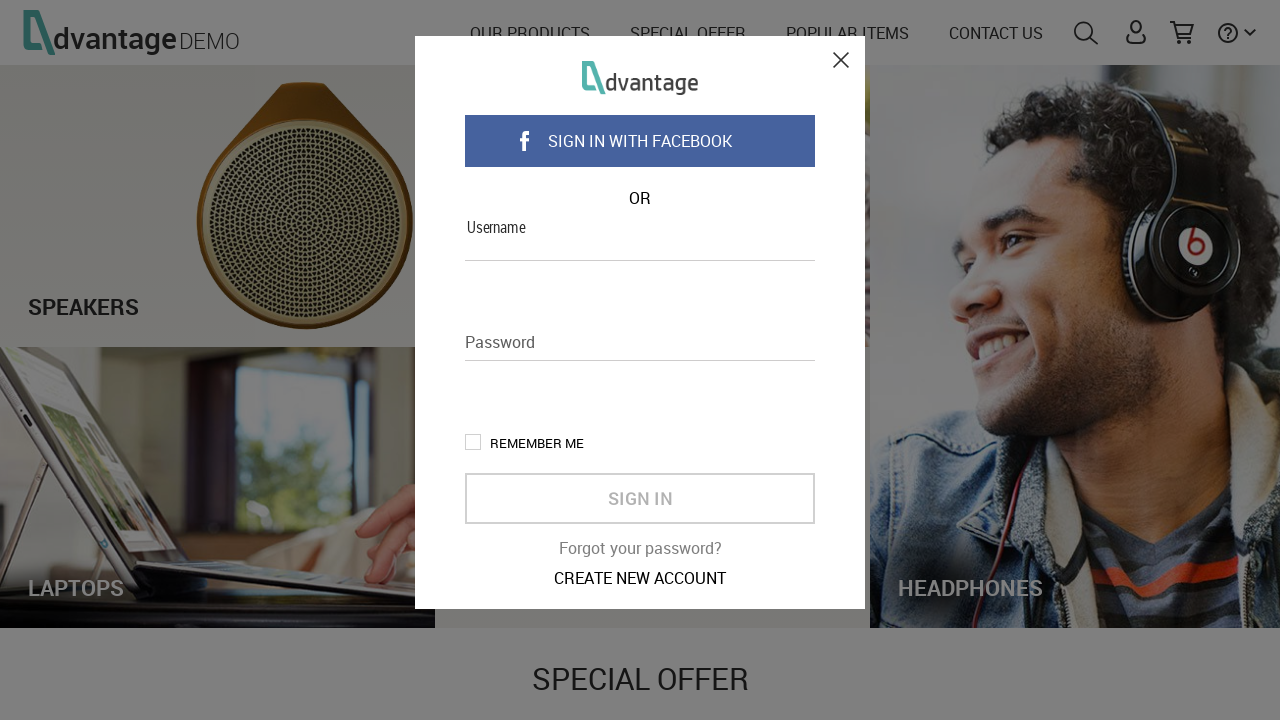

Clicked Create Account link within login modal at (640, 578) on xpath=/html/body/login-modal/div/div/div[3]/a[2]
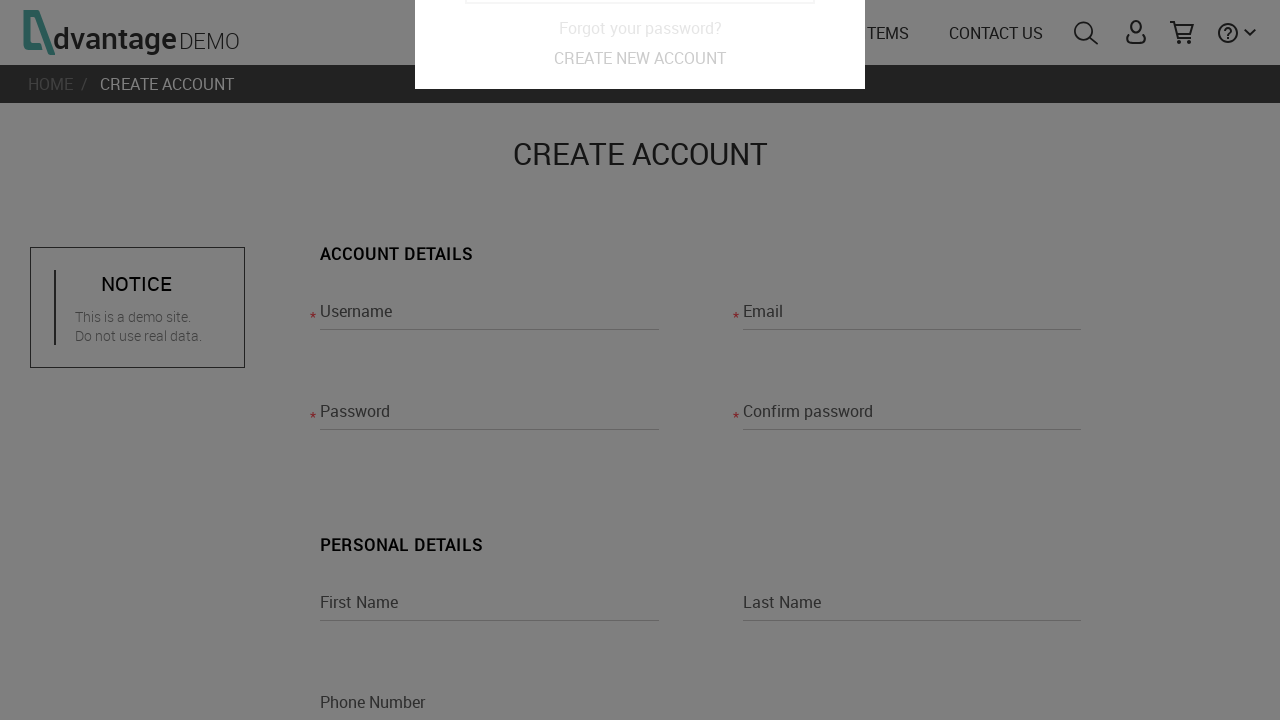

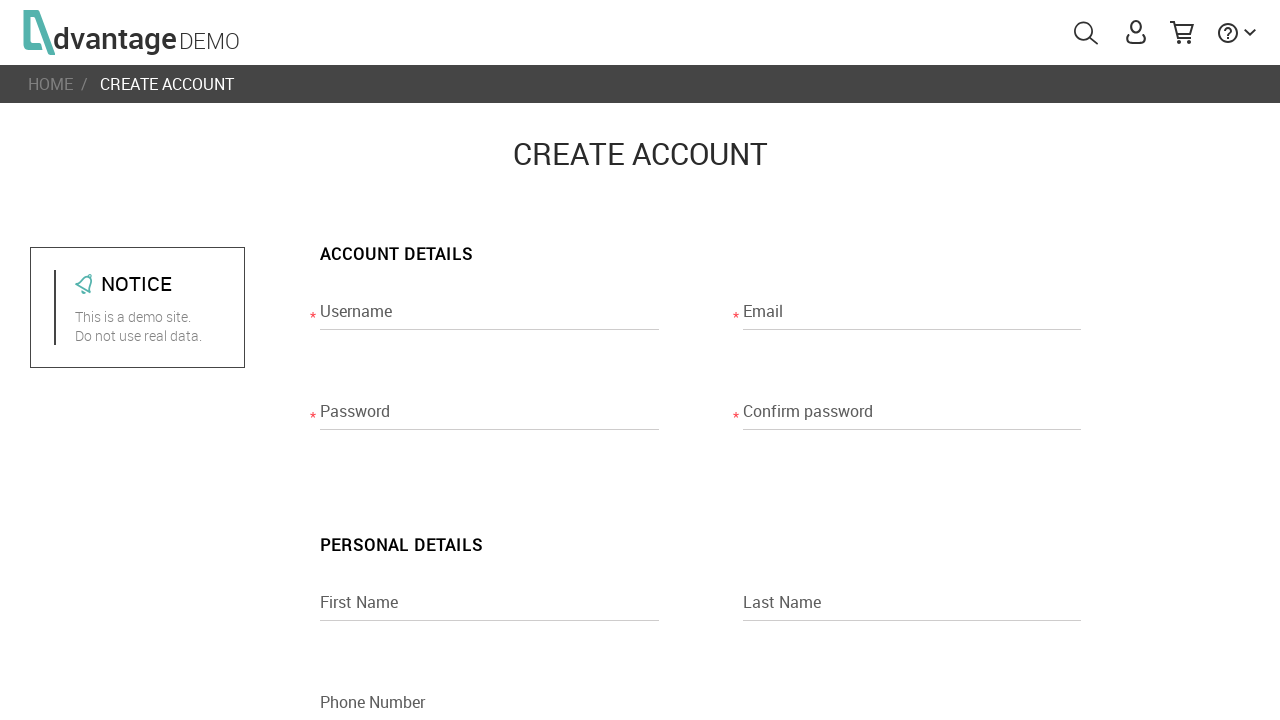